Tests table filtering functionality by searching for "Rice" and verifying that filtered results match the search term

Starting URL: https://rahulshettyacademy.com/seleniumPractise/#/offers

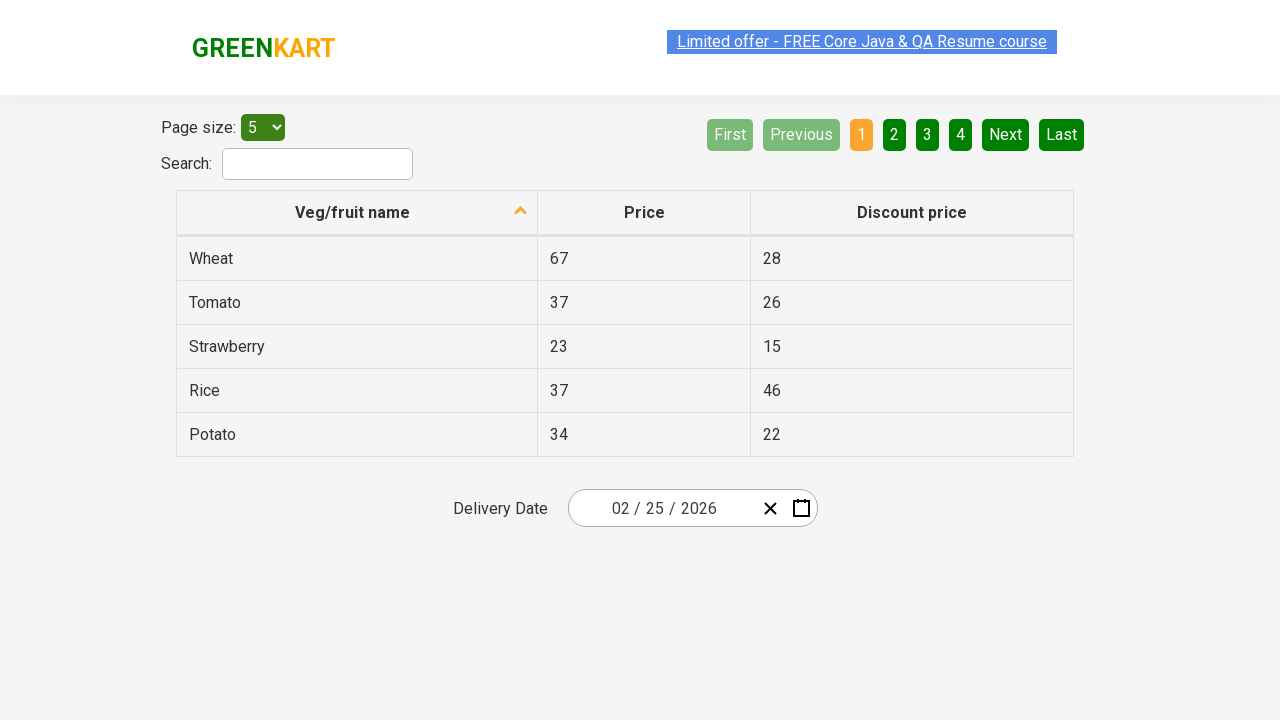

Filled search field with 'Rice' on #search-field
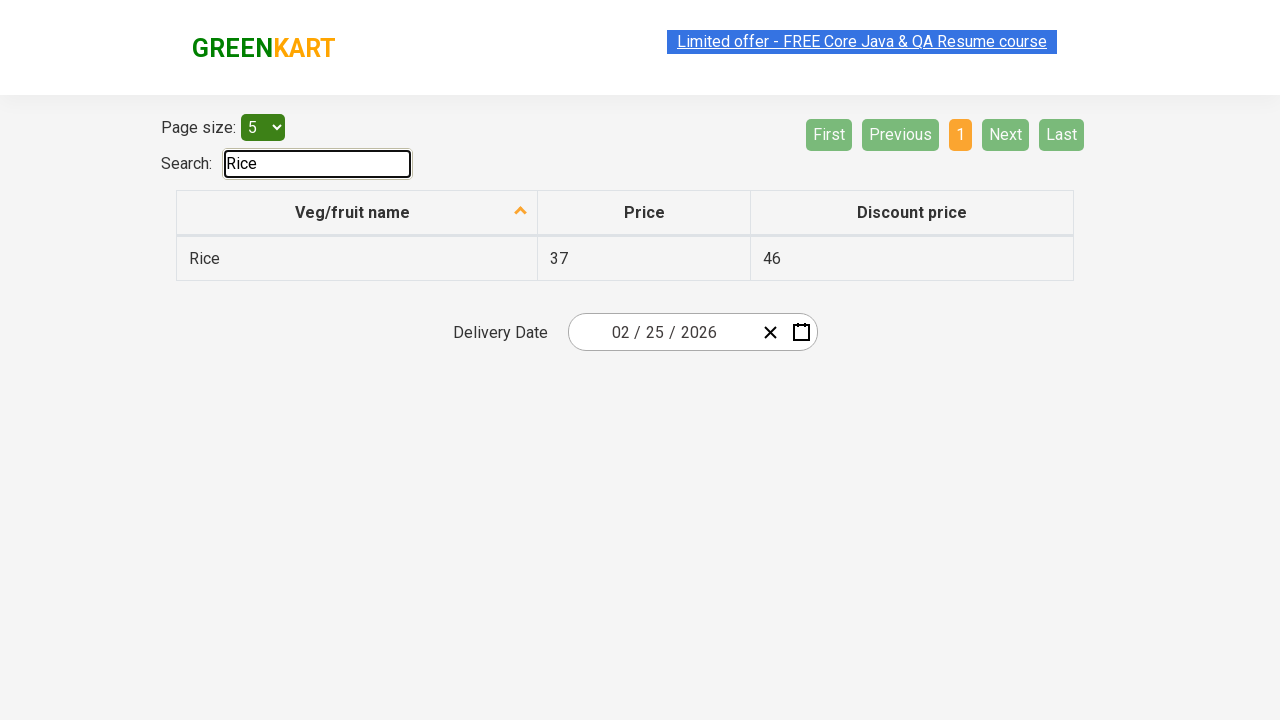

Waited for table to be filtered
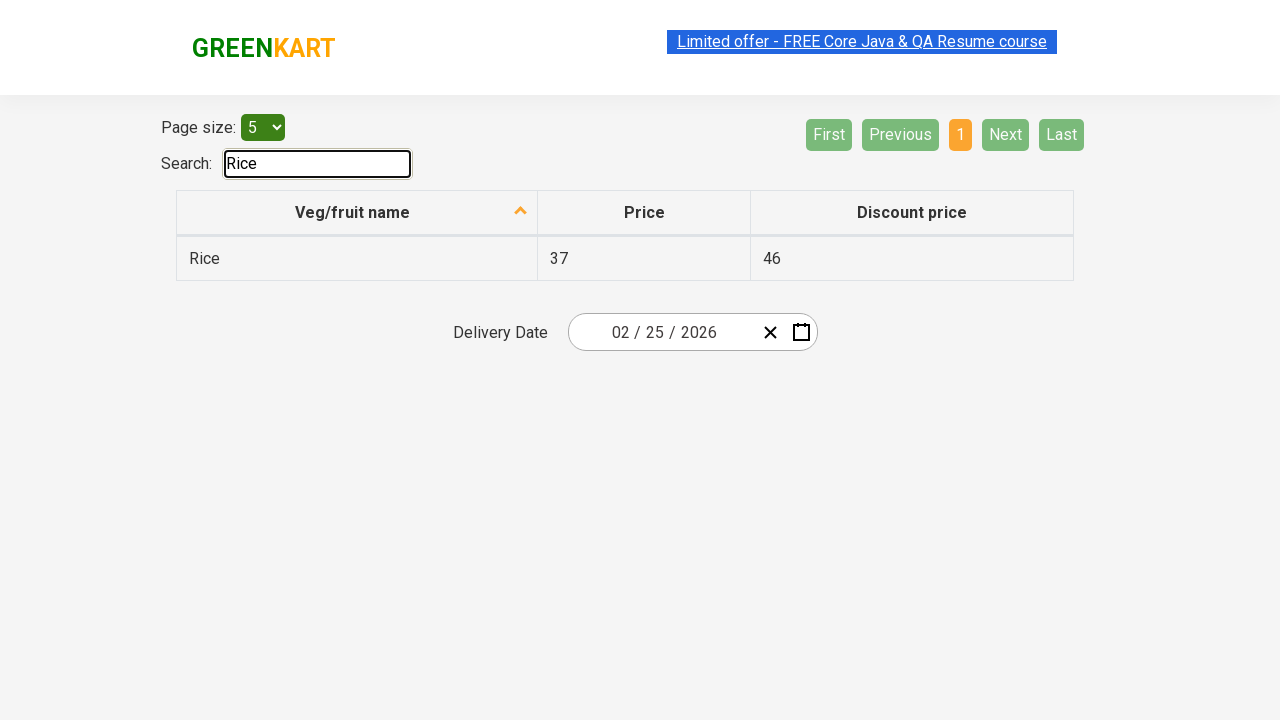

Retrieved all table items from first column
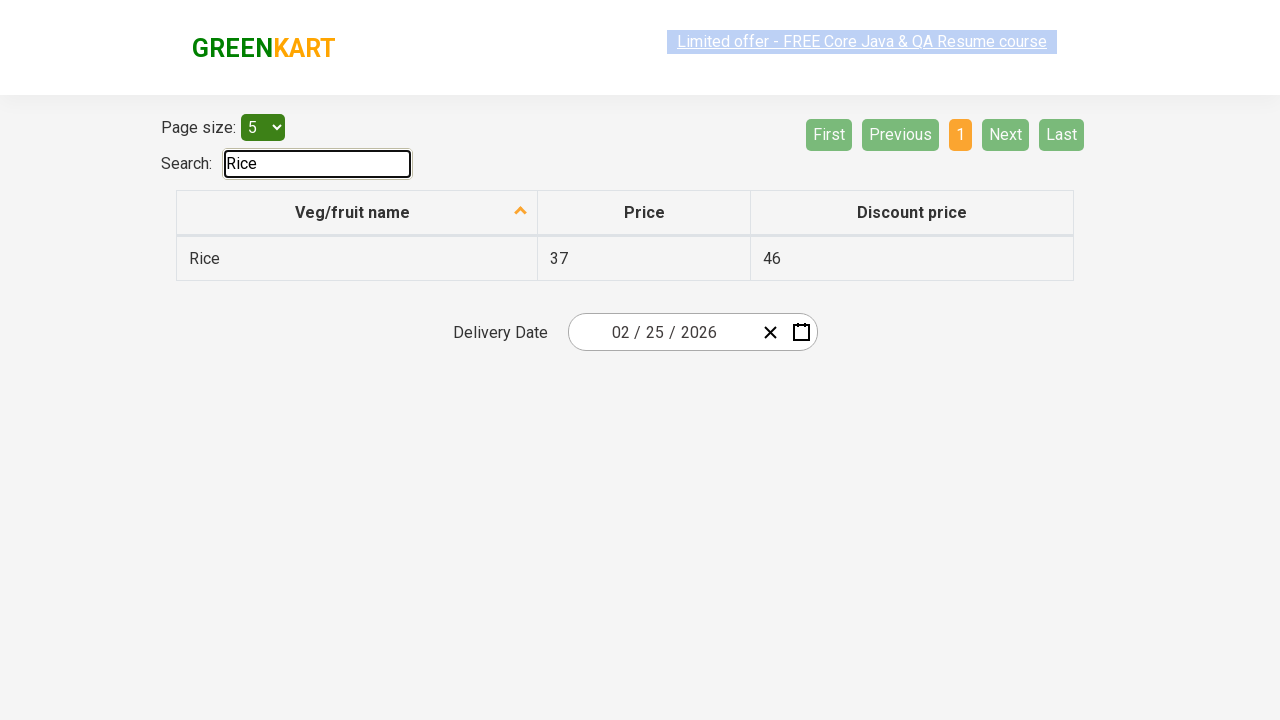

Filtered table items to those containing 'Rice'
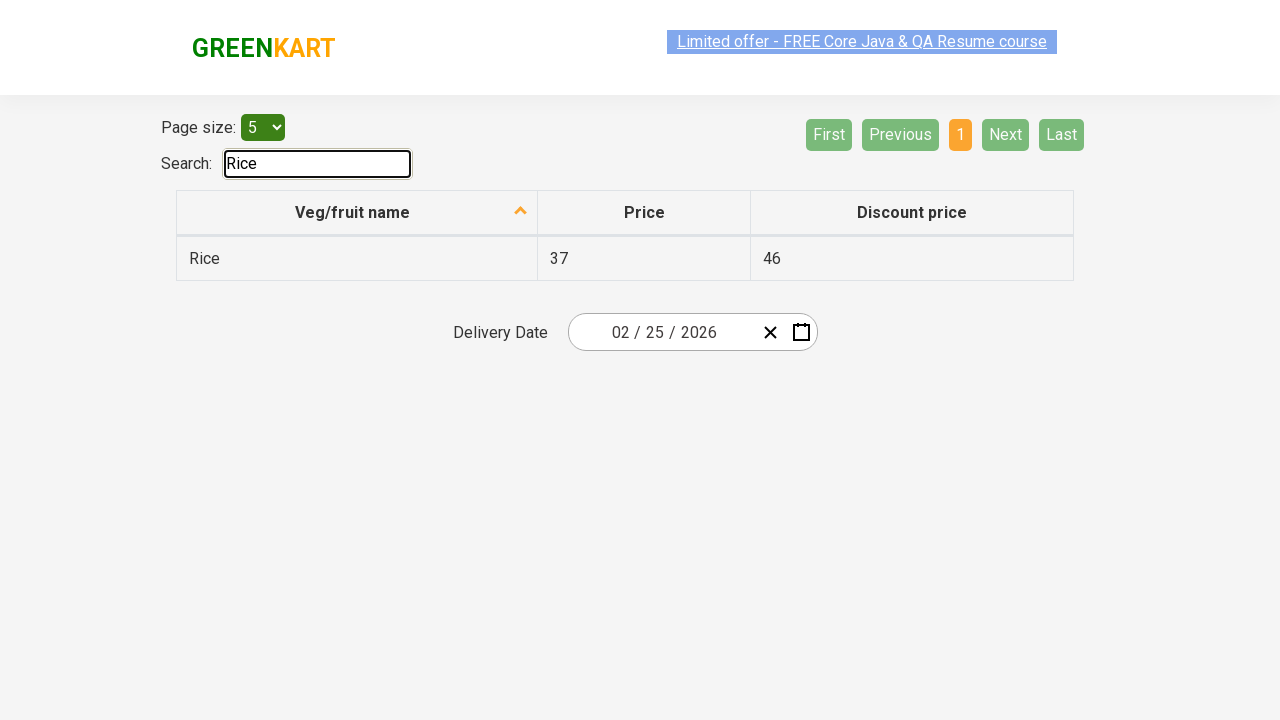

Verified all displayed items match the 'Rice' filter
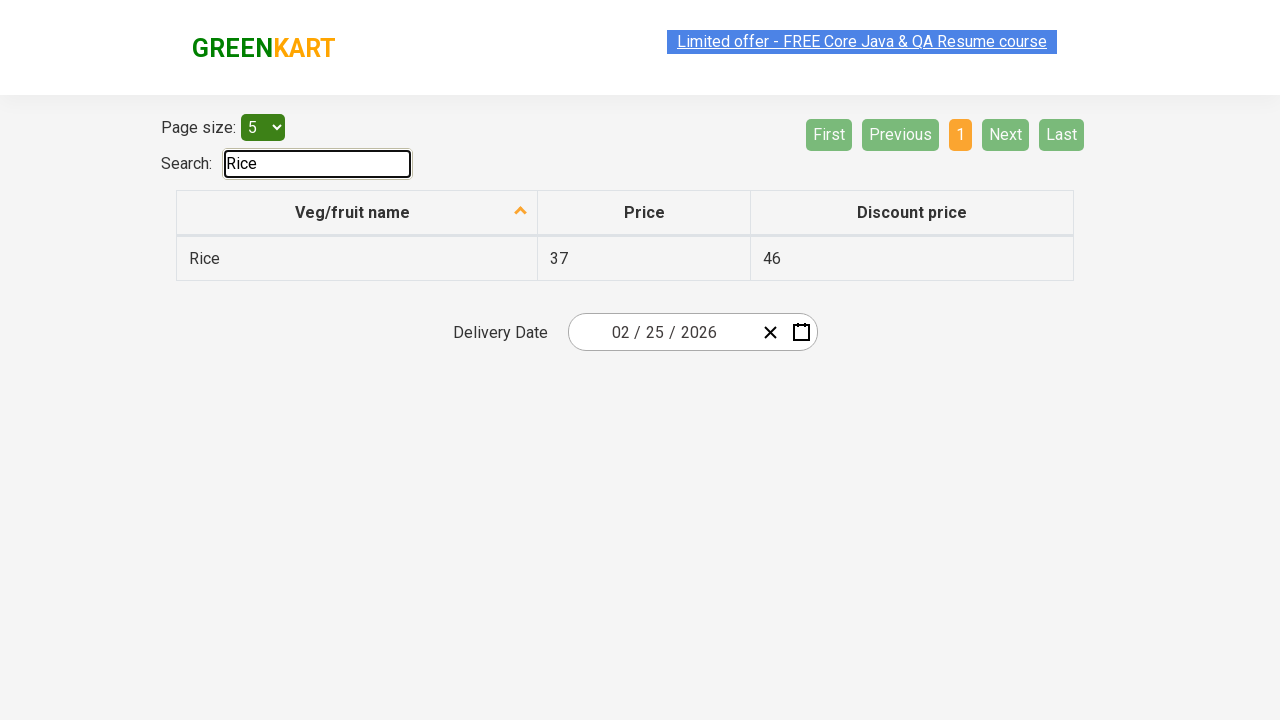

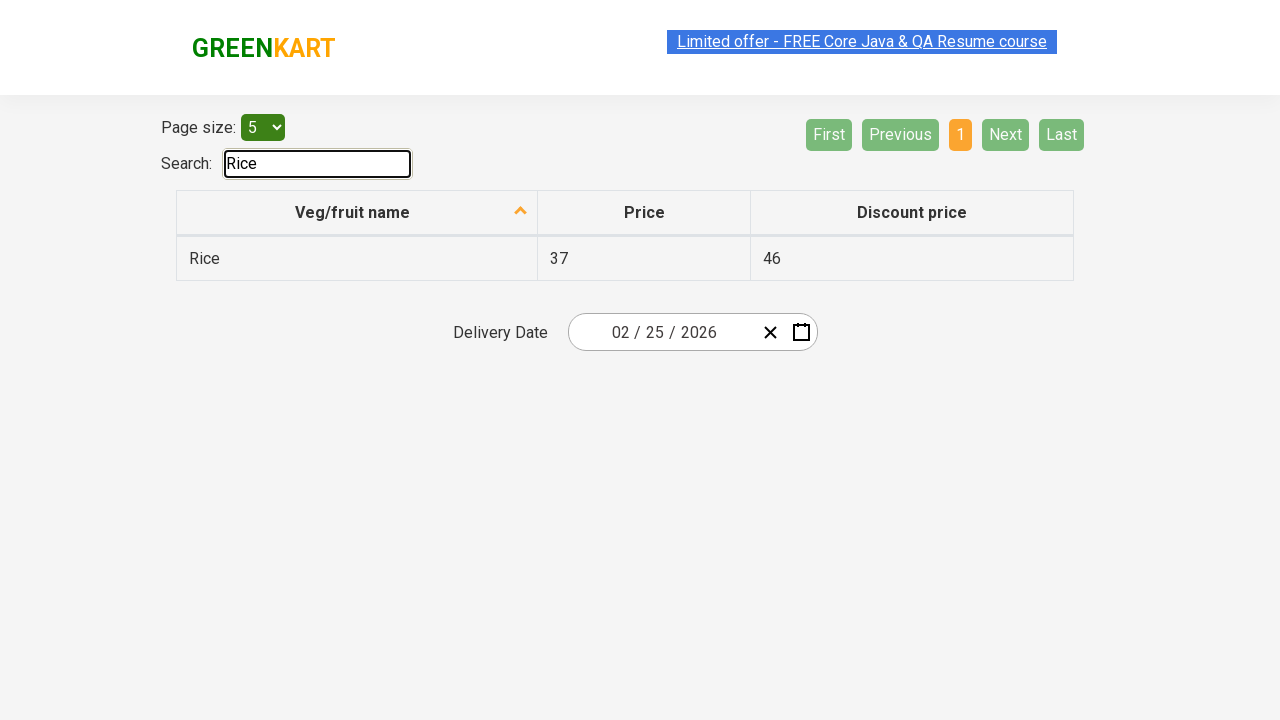